Validates that the page contains the expected number of DOM elements

Starting URL: https://jaredwebber.dev

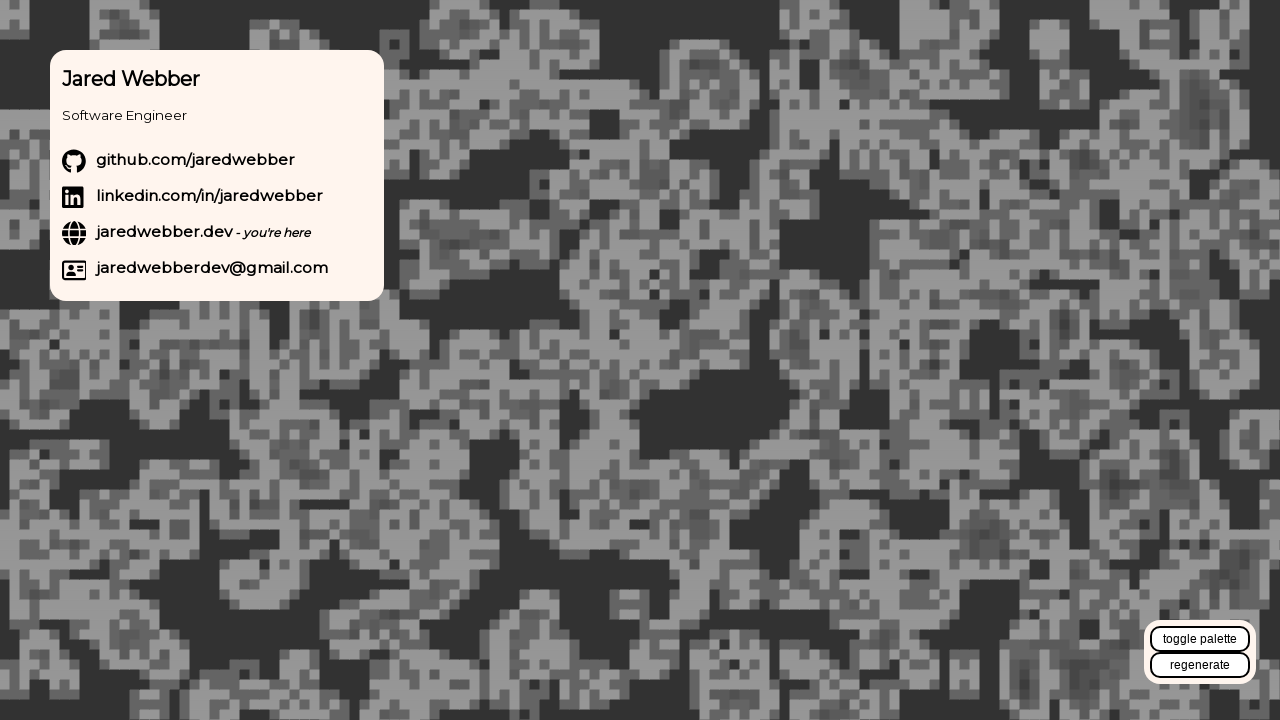

Navigated to https://jaredwebber.dev
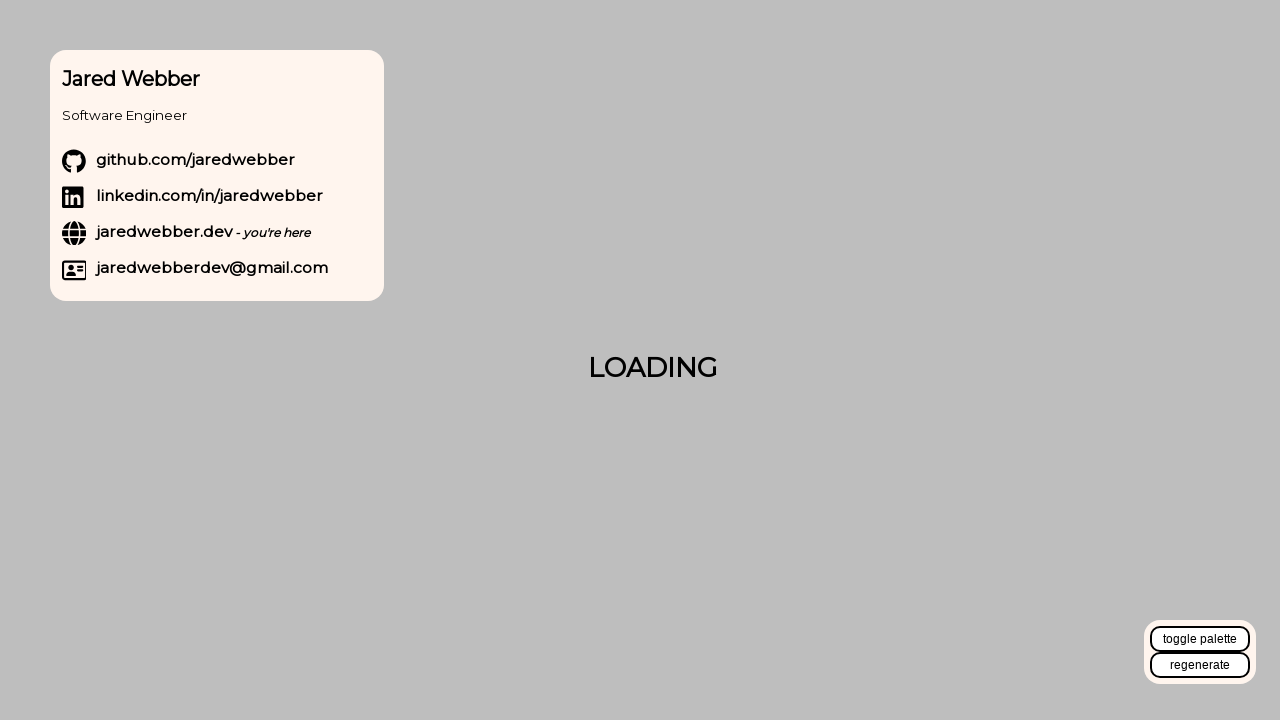

Located all DOM elements on the page
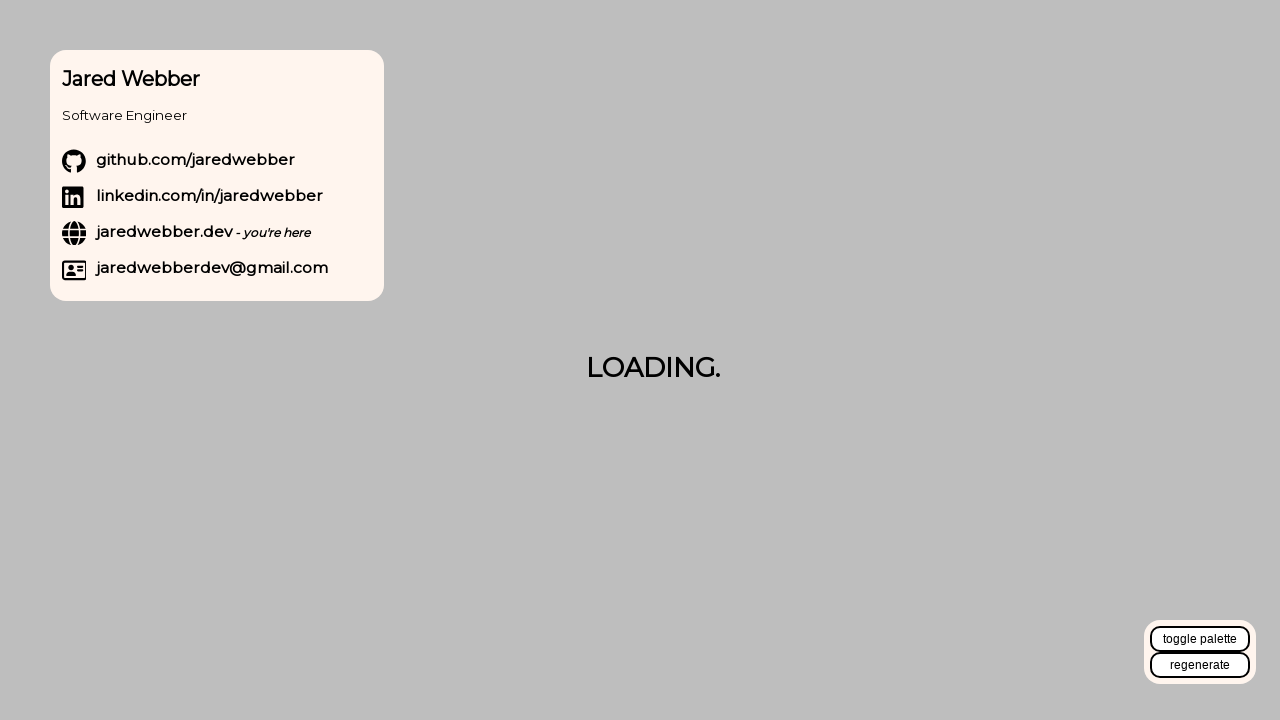

Counted 46 total DOM elements
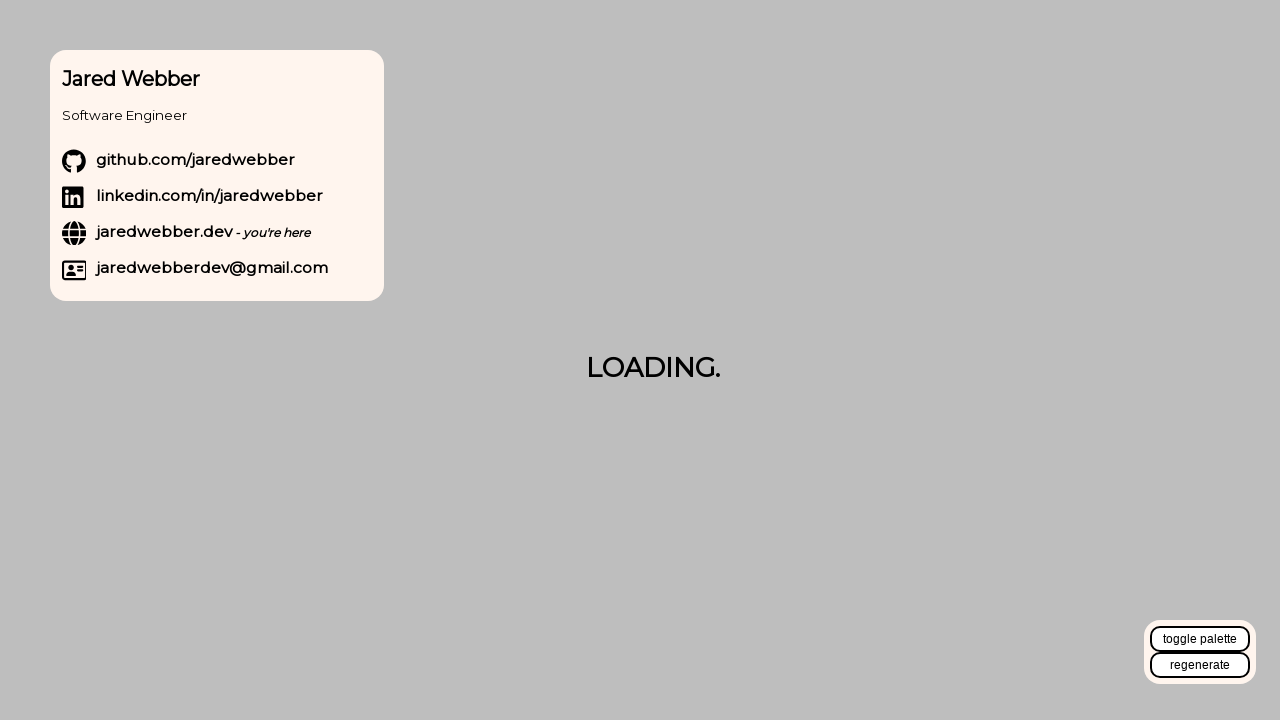

Validated that element count (46) is between 44 and 47
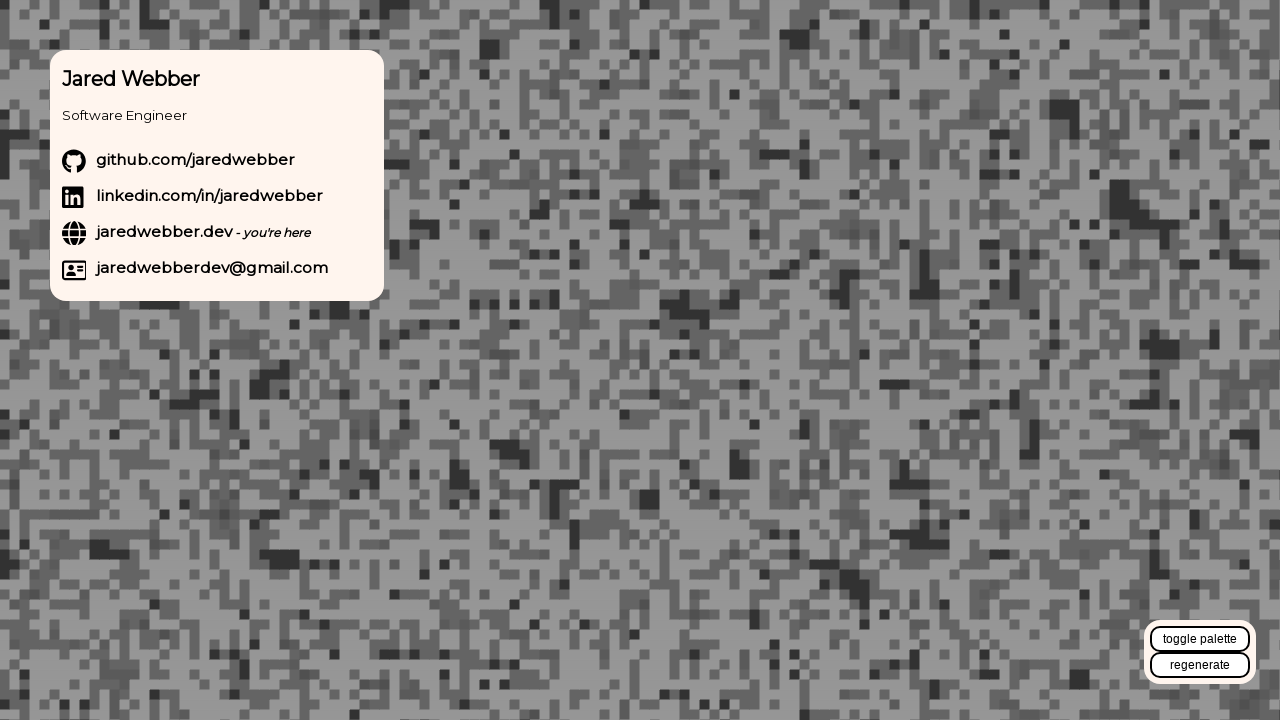

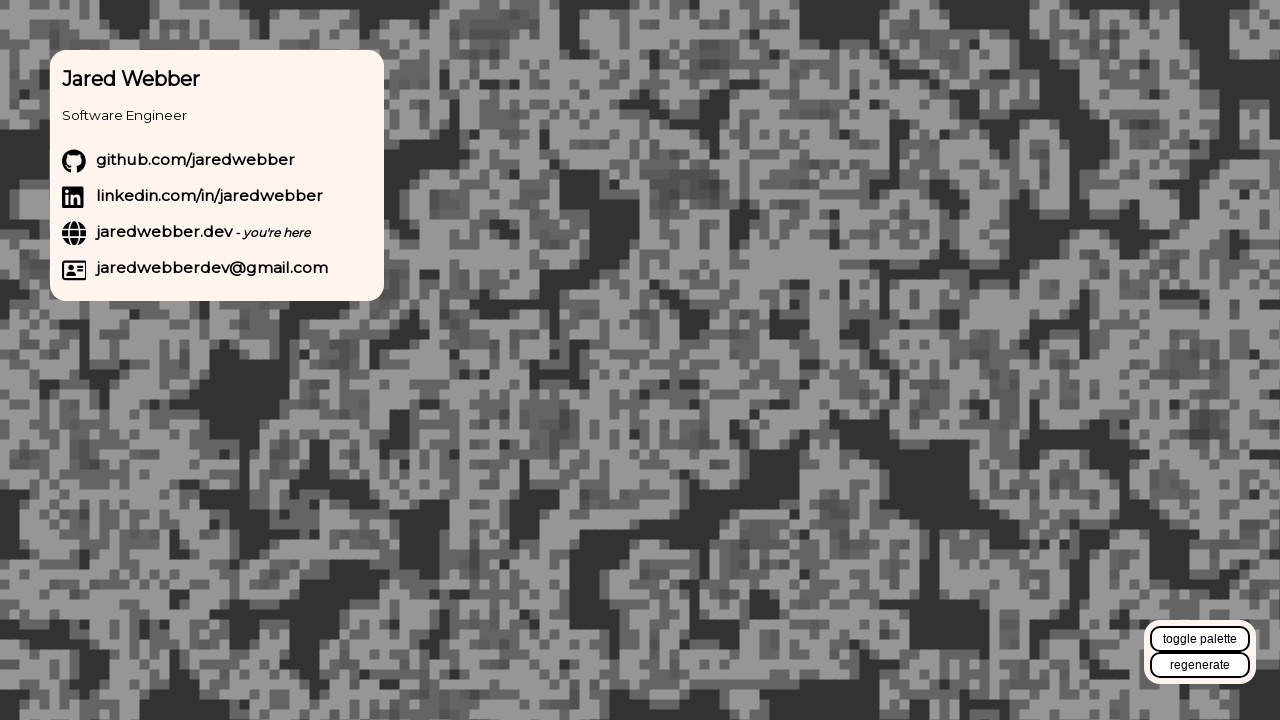